Tests a simple form by filling in first name, last name, city, and country fields using different element locator strategies, then submitting the form by clicking a button.

Starting URL: http://suninjuly.github.io/simple_form_find_task.html

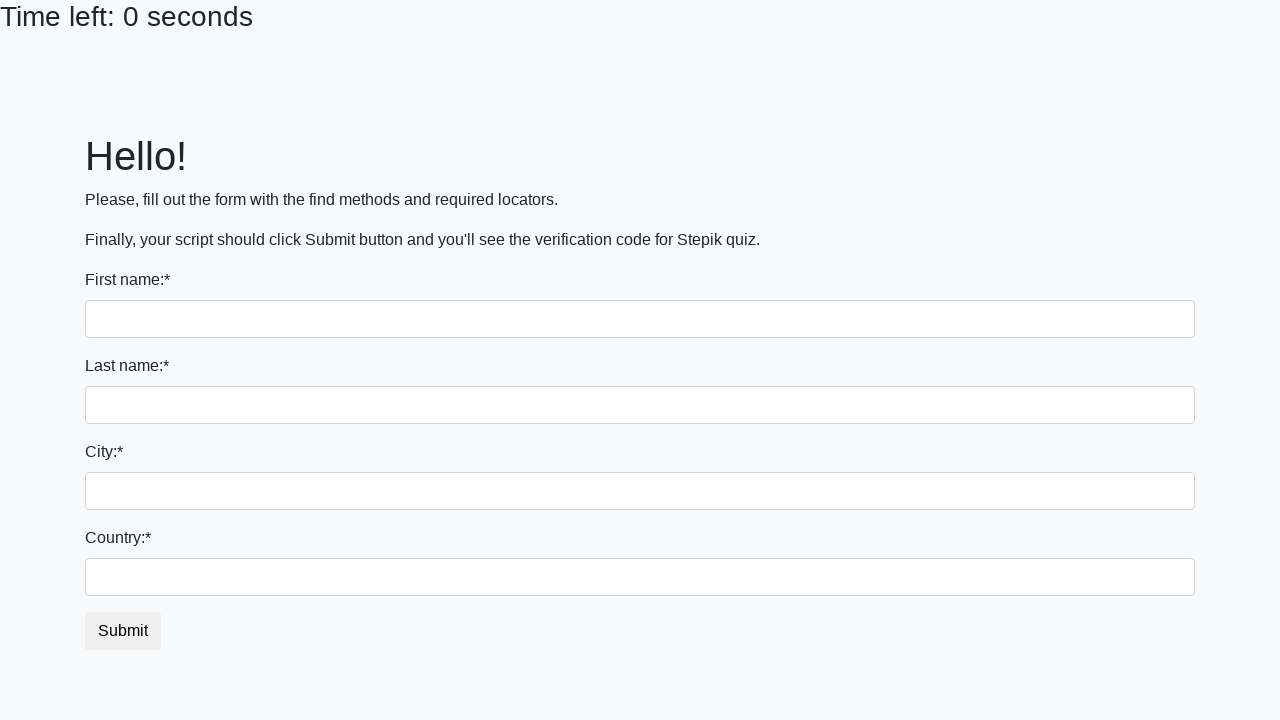

Filled first name field with 'Ivan' using tag name locator on input >> nth=0
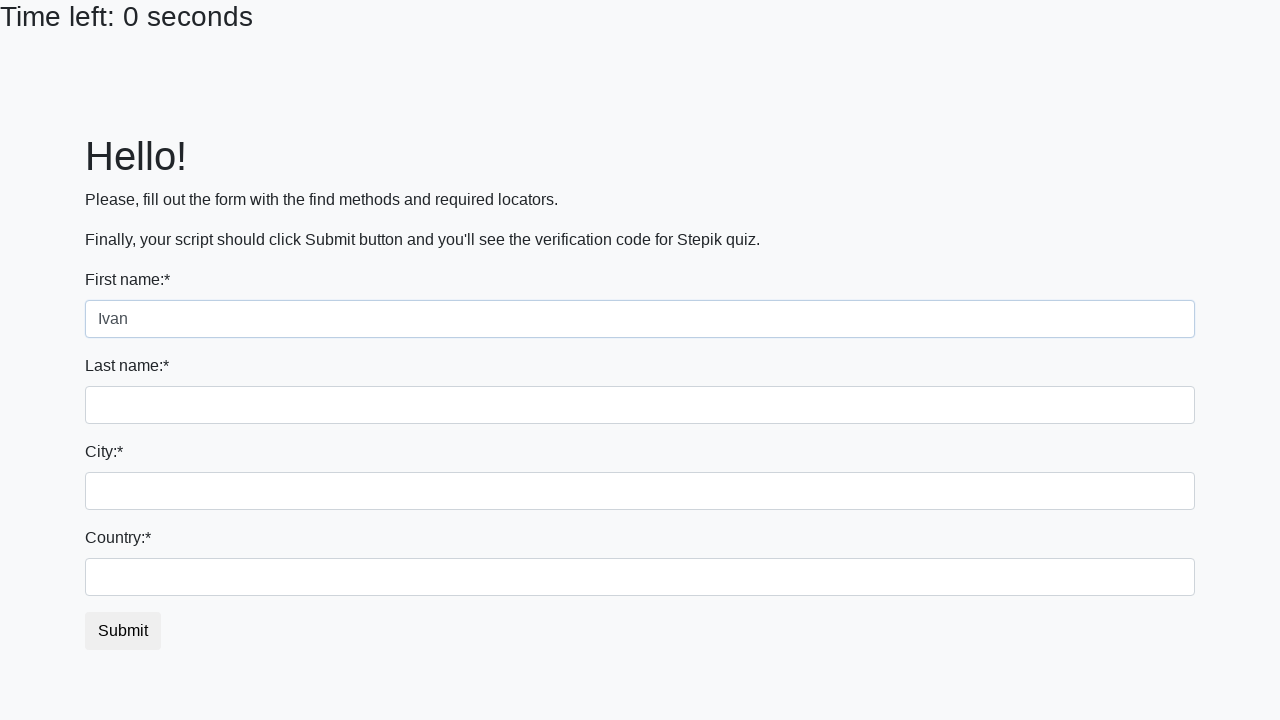

Filled last name field with 'Petrov' using name attribute on input[name='last_name']
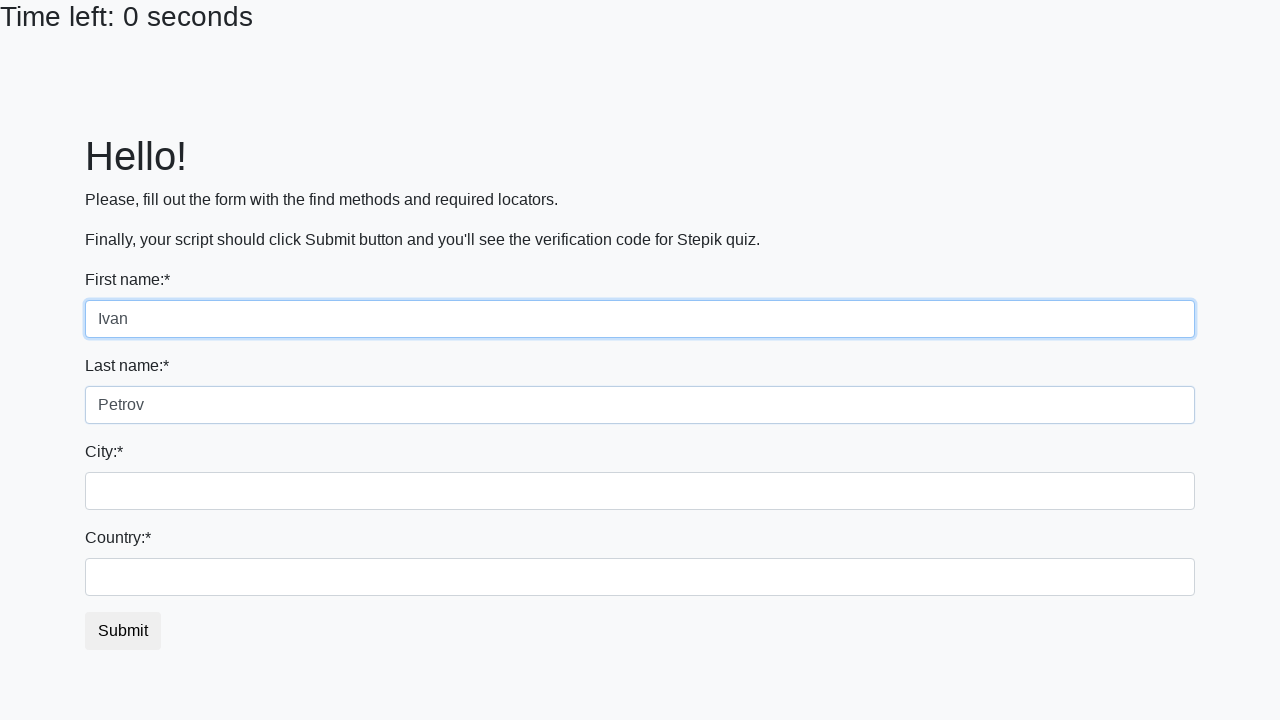

Filled city field with 'Smolensk' using class name locator on .city
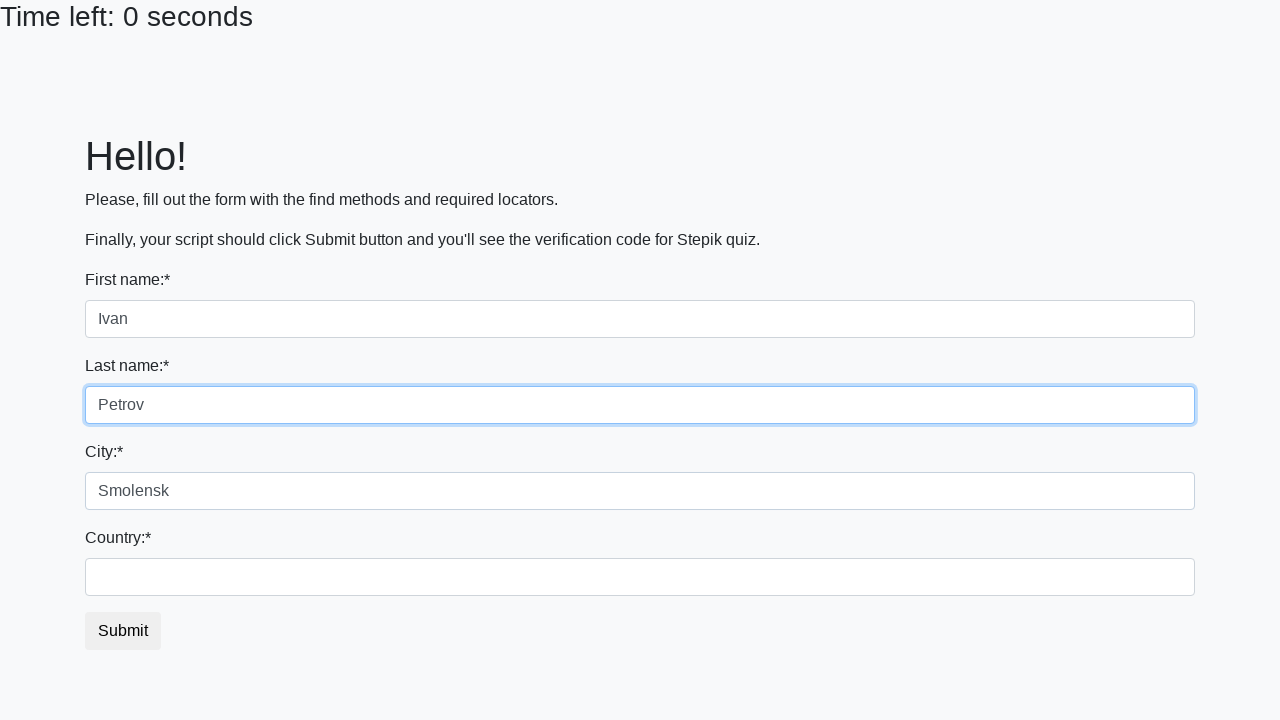

Filled country field with 'Russia' using id locator on #country
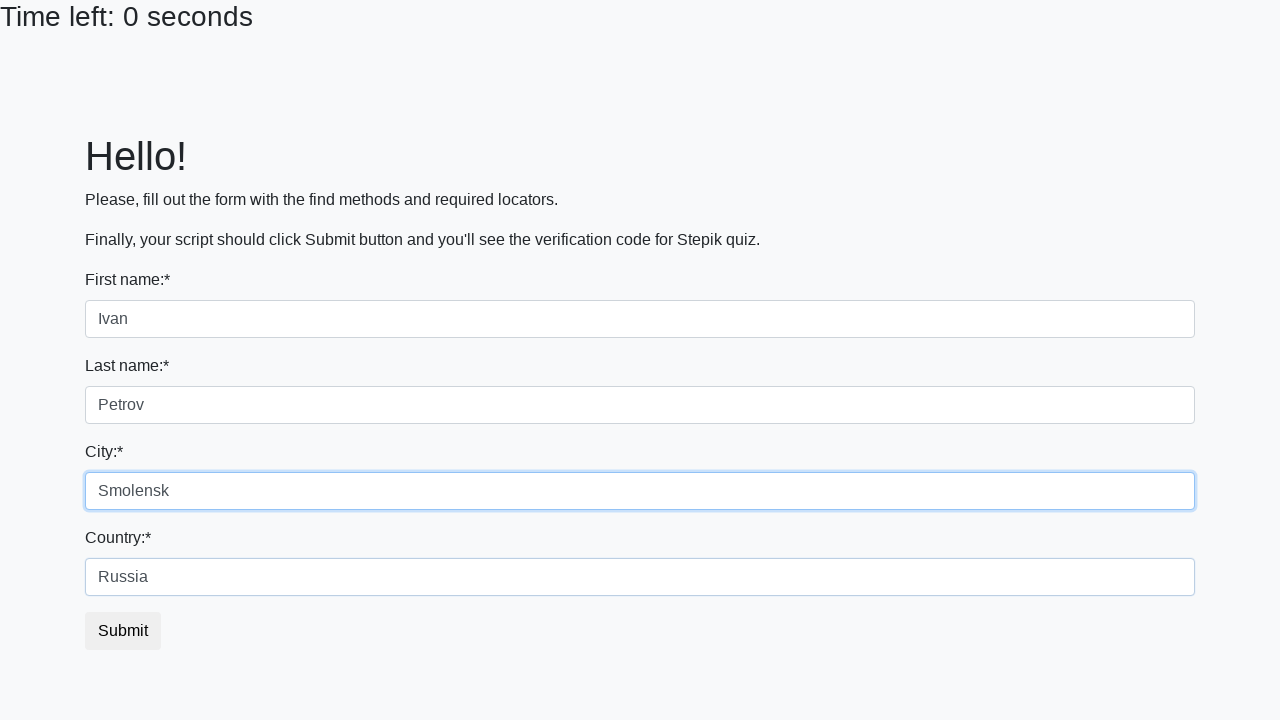

Clicked submit button to submit the form at (123, 631) on button.btn
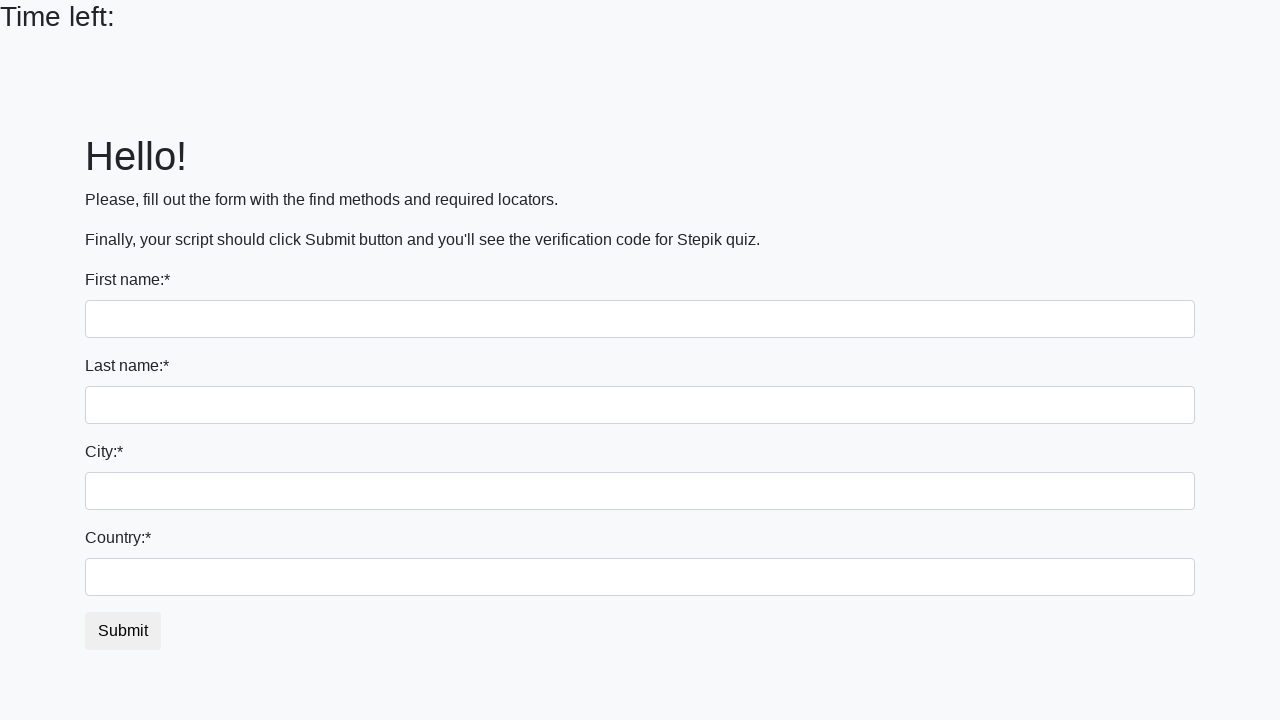

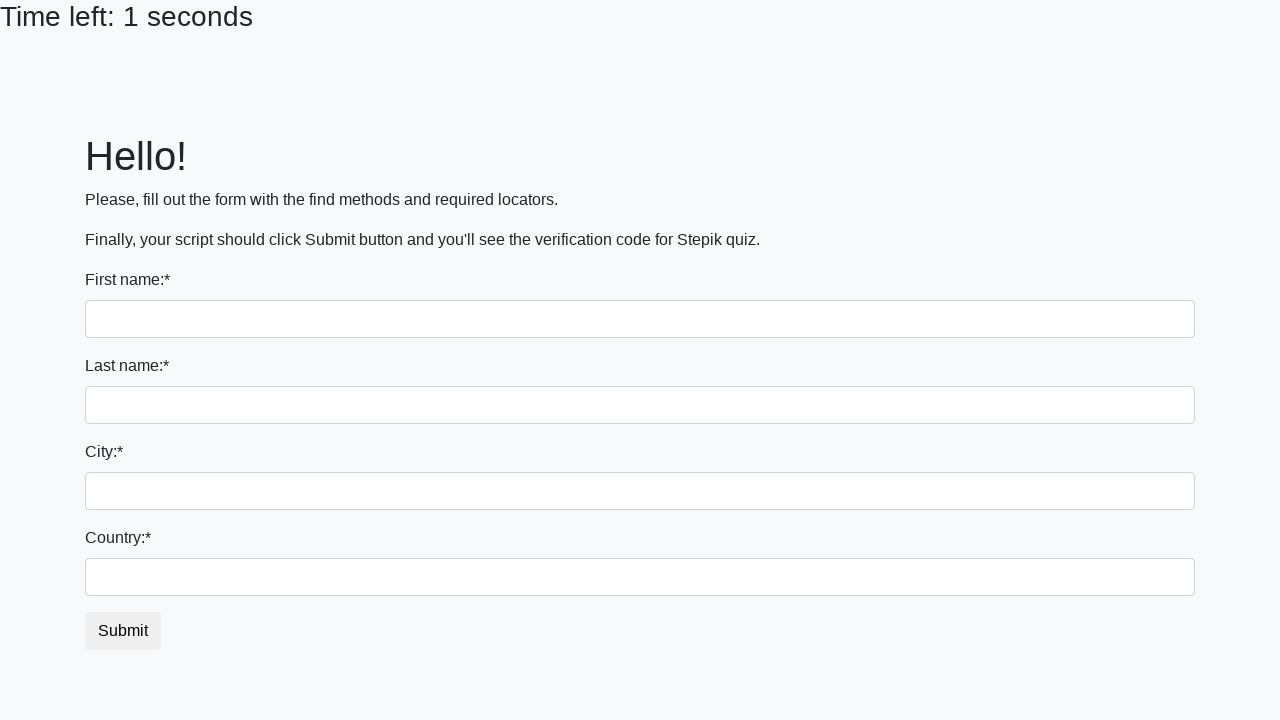